Tests filtering to display only completed todo items

Starting URL: https://demo.playwright.dev/todomvc

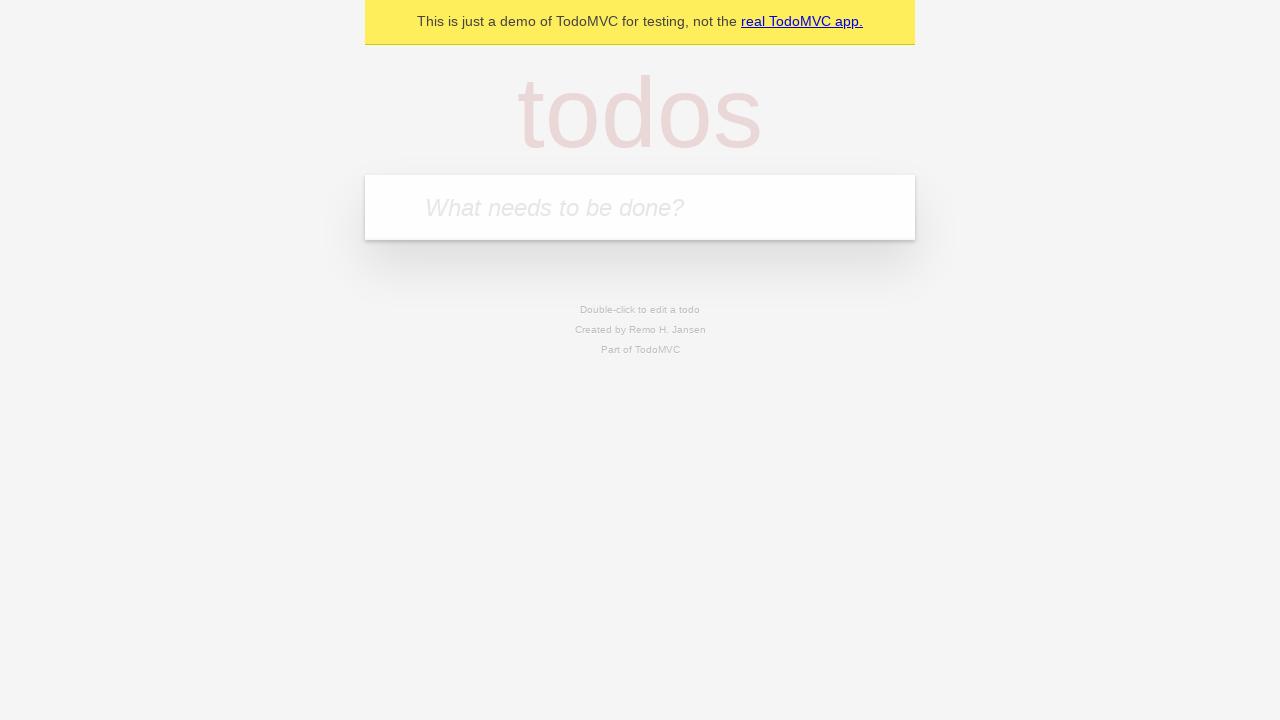

Filled new todo input with 'buy some cheese' on .new-todo
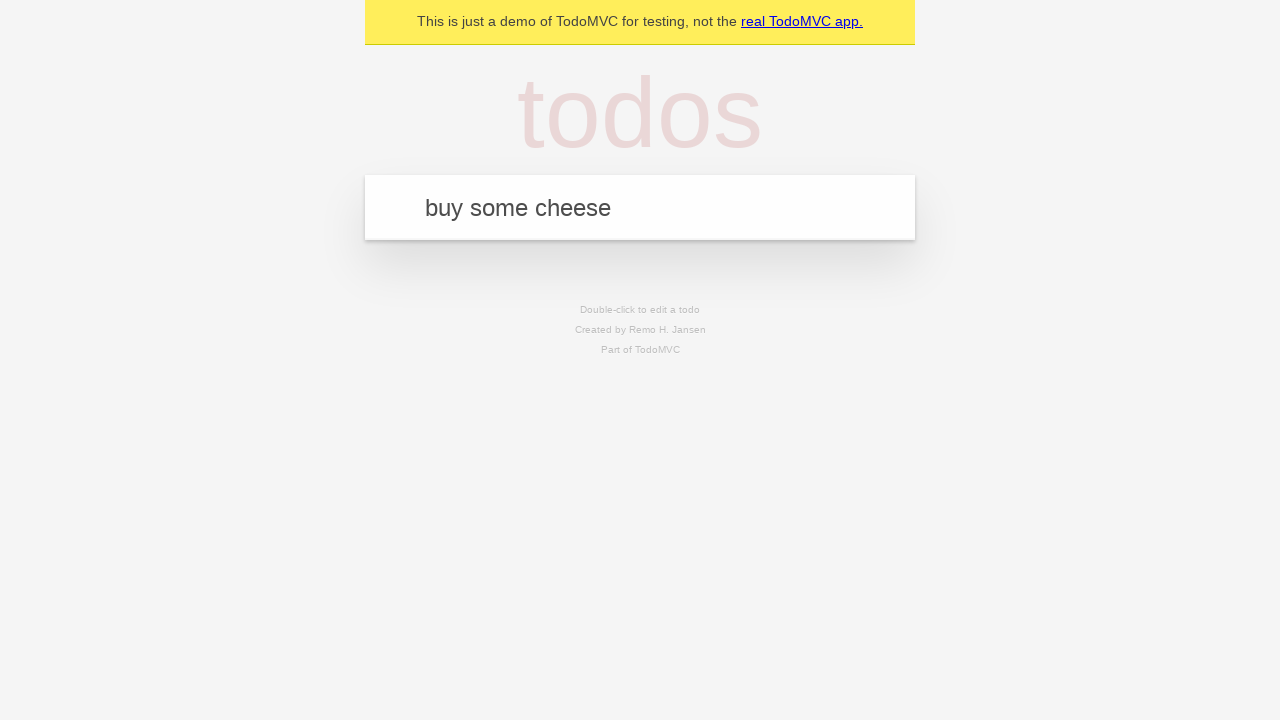

Pressed Enter to add first todo item on .new-todo
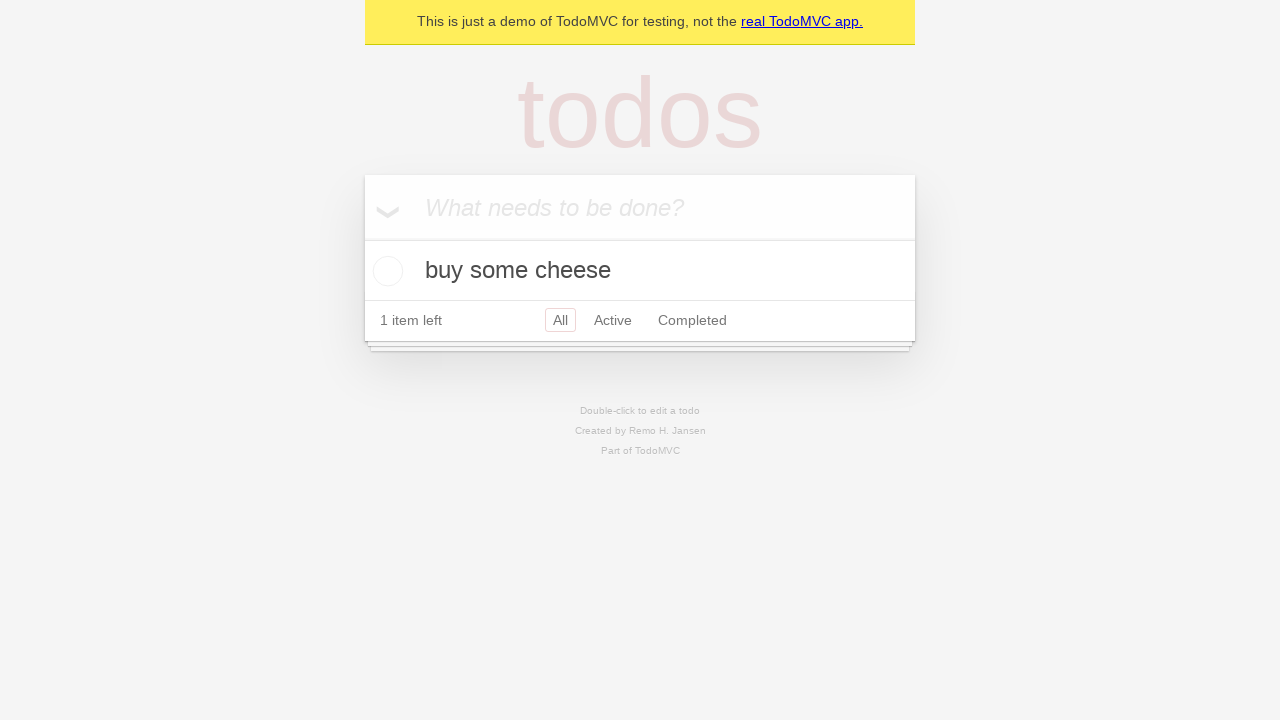

Filled new todo input with 'feed the cat' on .new-todo
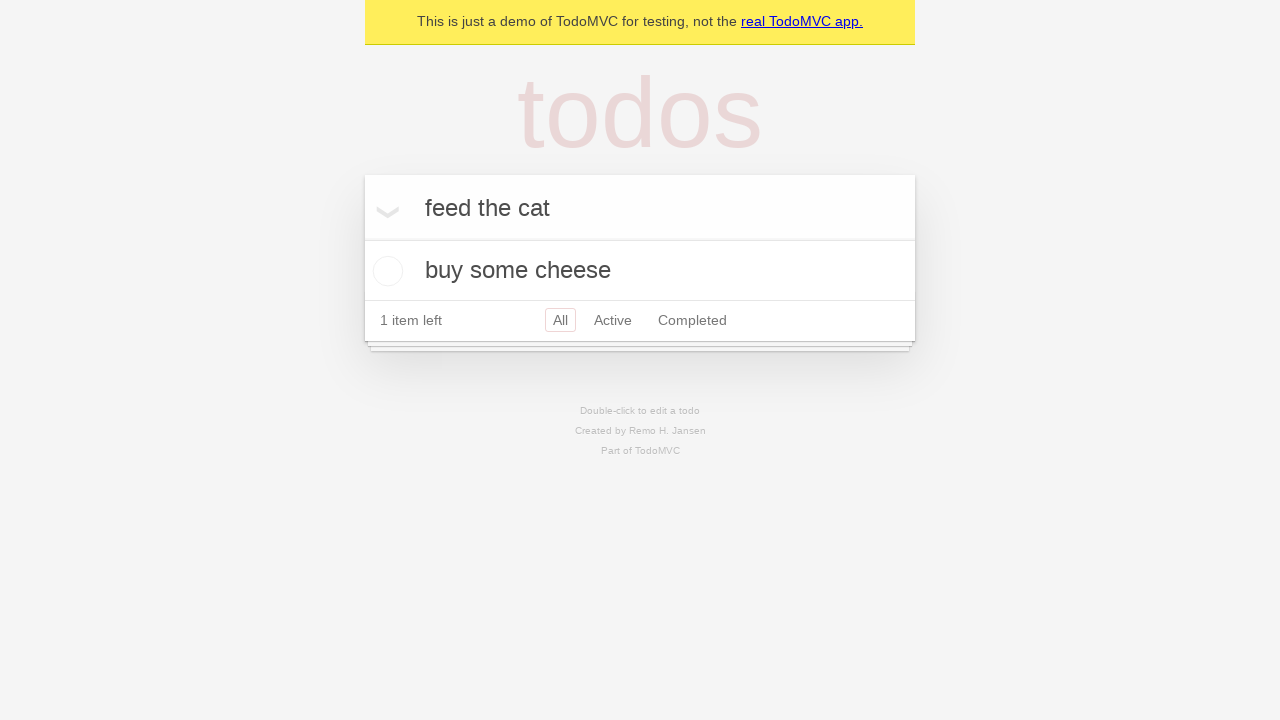

Pressed Enter to add second todo item on .new-todo
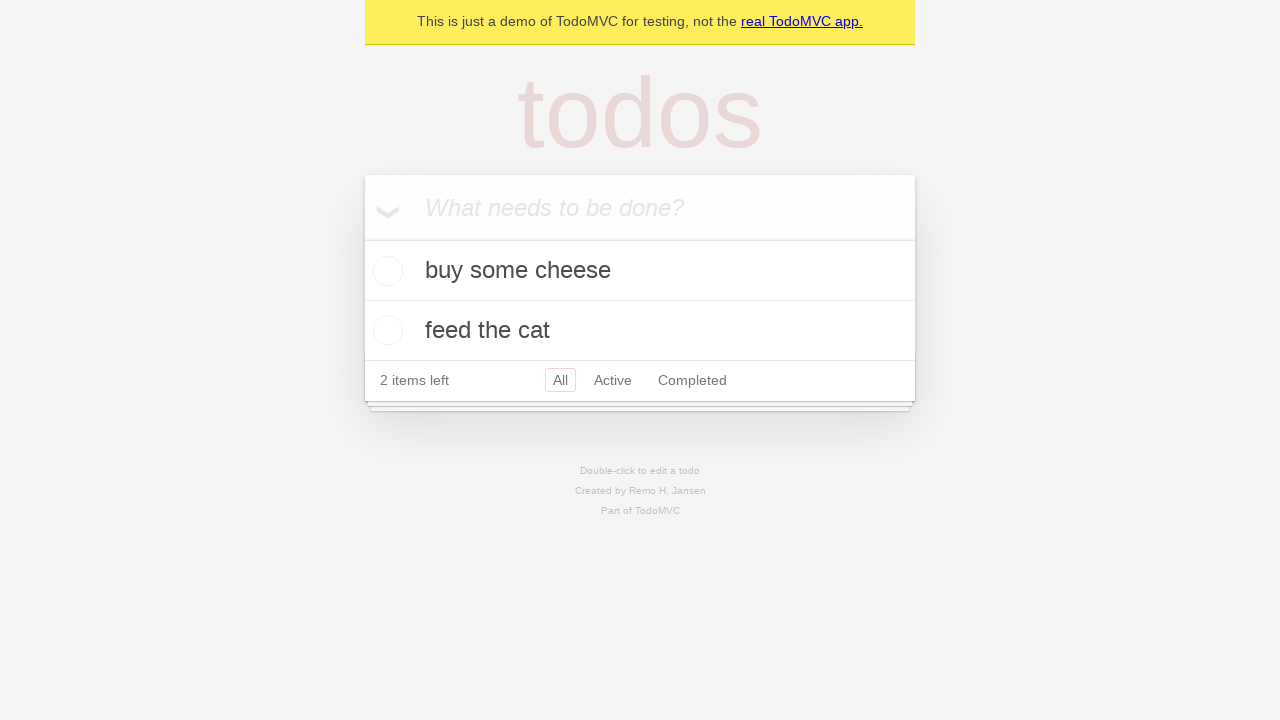

Filled new todo input with 'book a doctors appointment' on .new-todo
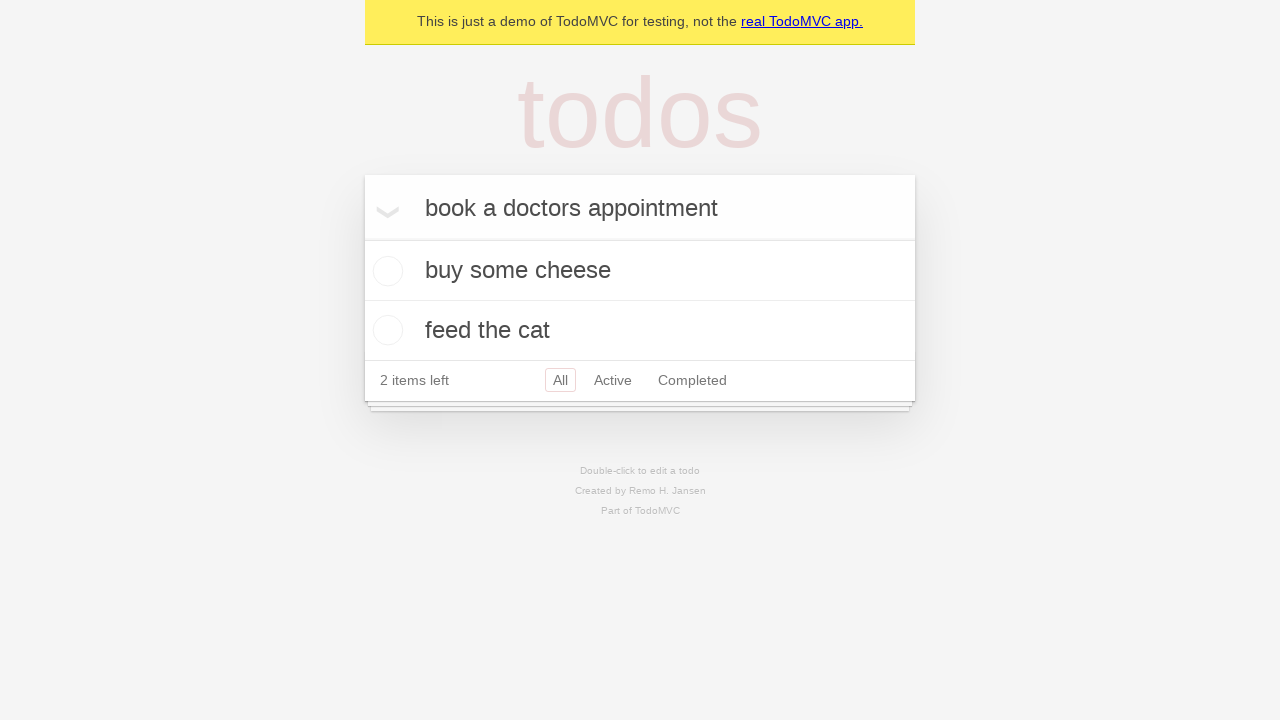

Pressed Enter to add third todo item on .new-todo
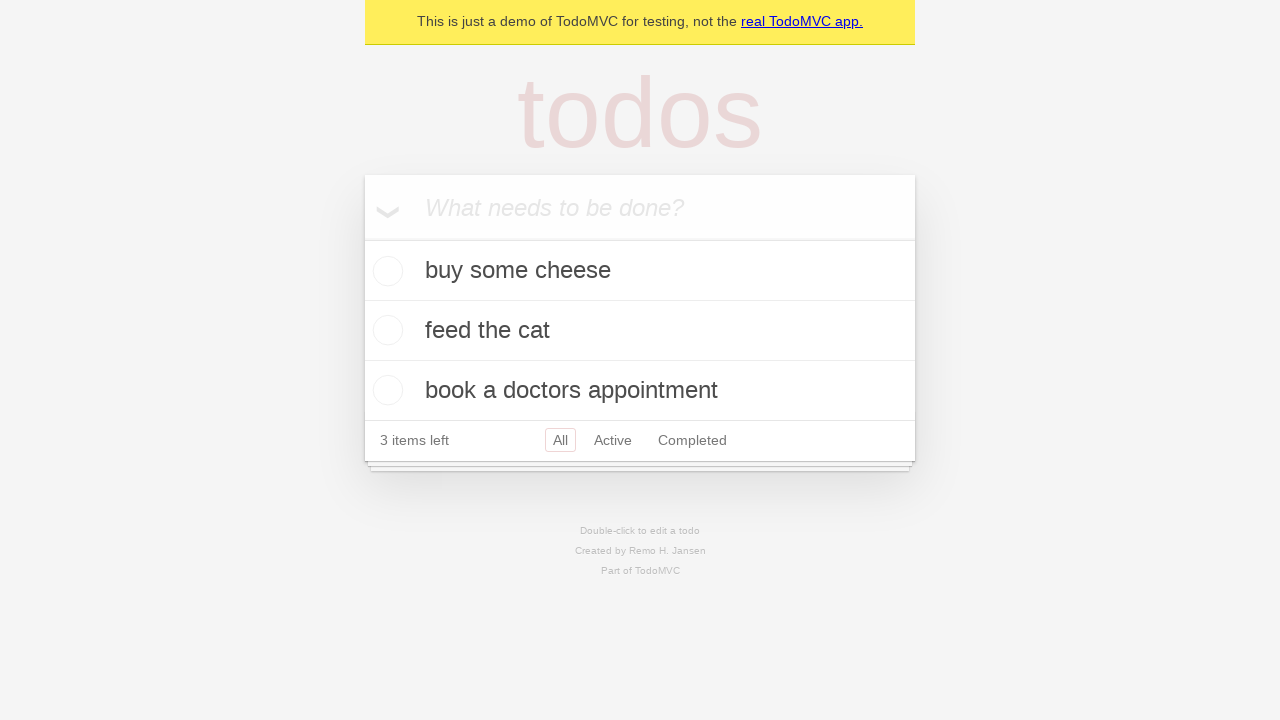

Waited for all three todo items to load
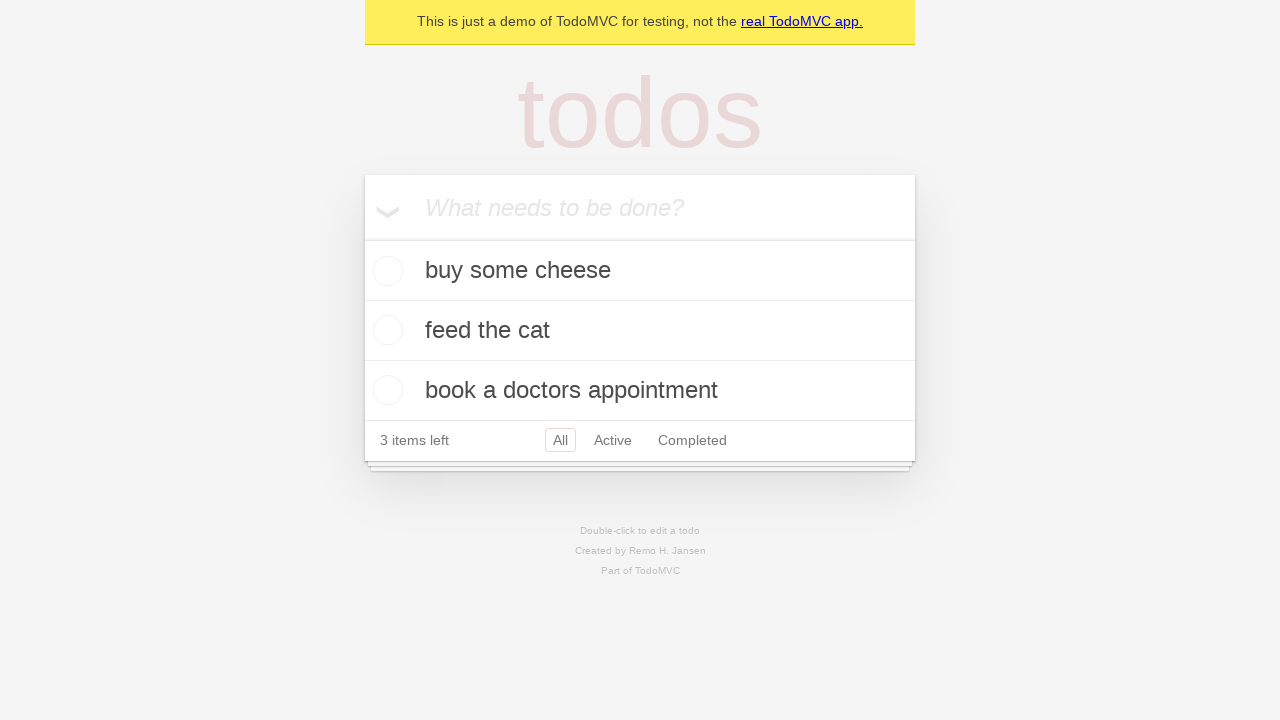

Checked second todo item as completed at (385, 330) on .todo-list li .toggle >> nth=1
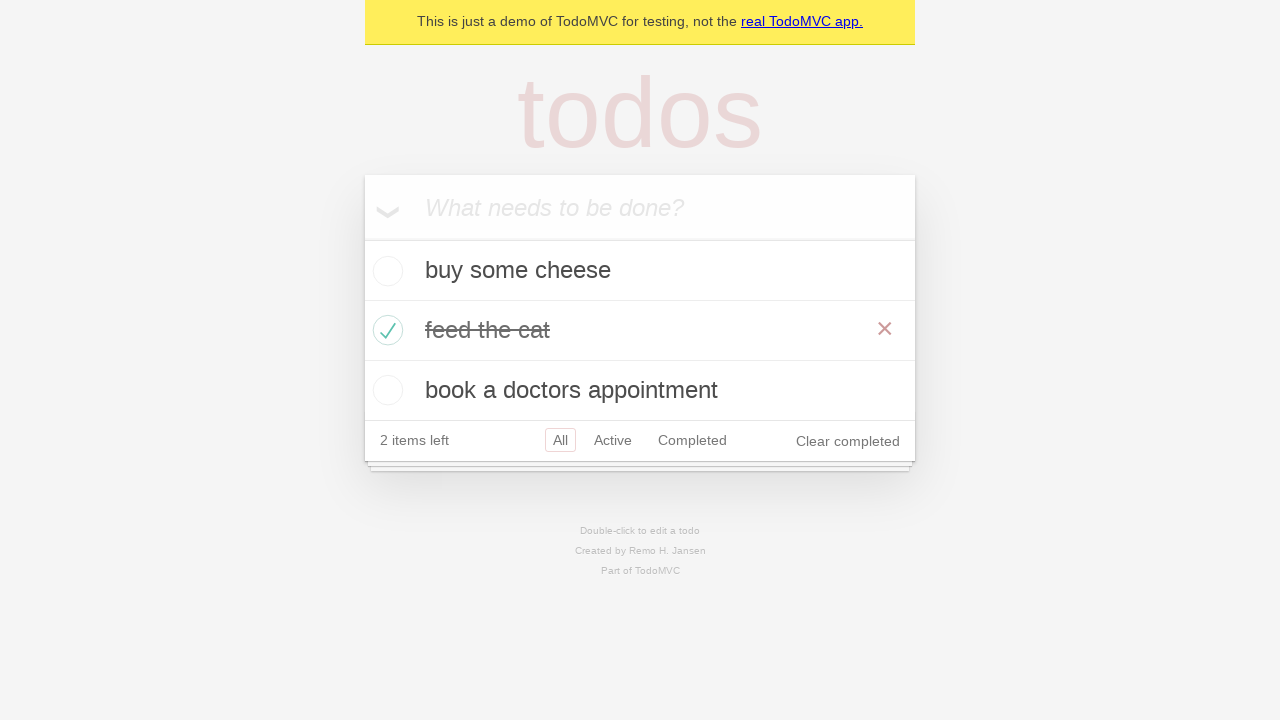

Clicked Completed filter to display only completed items at (692, 440) on .filters >> text=Completed
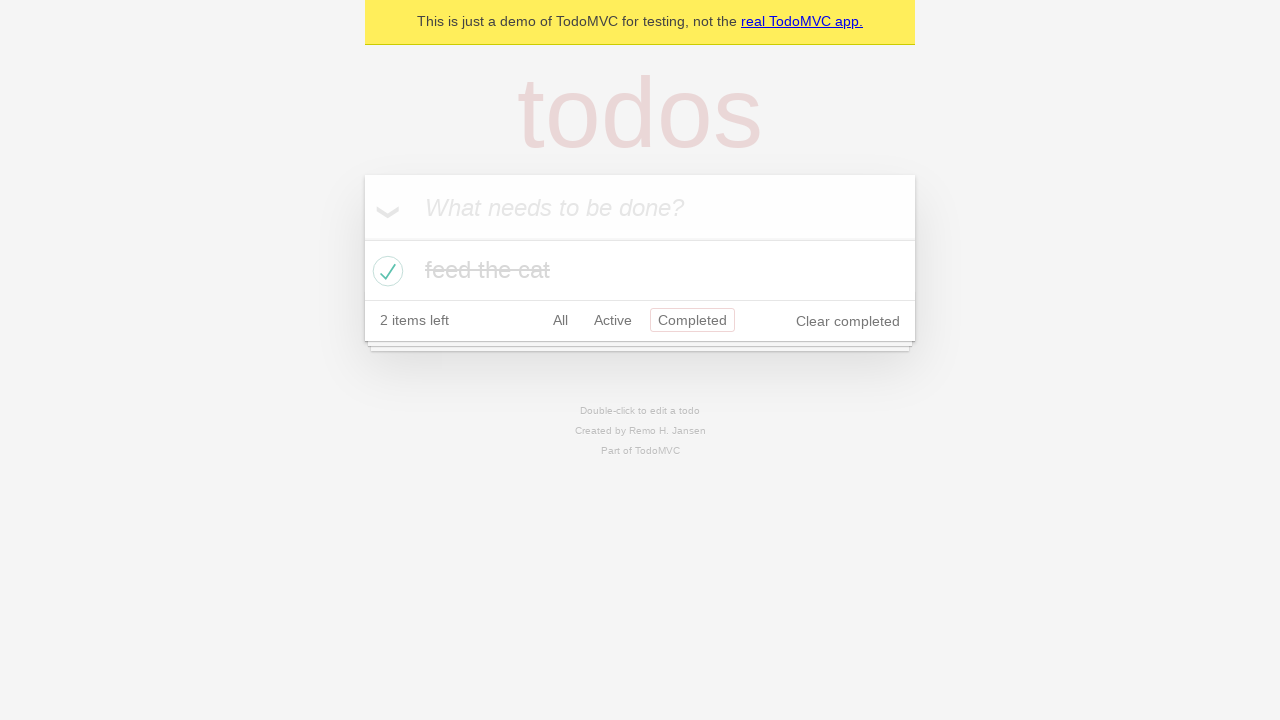

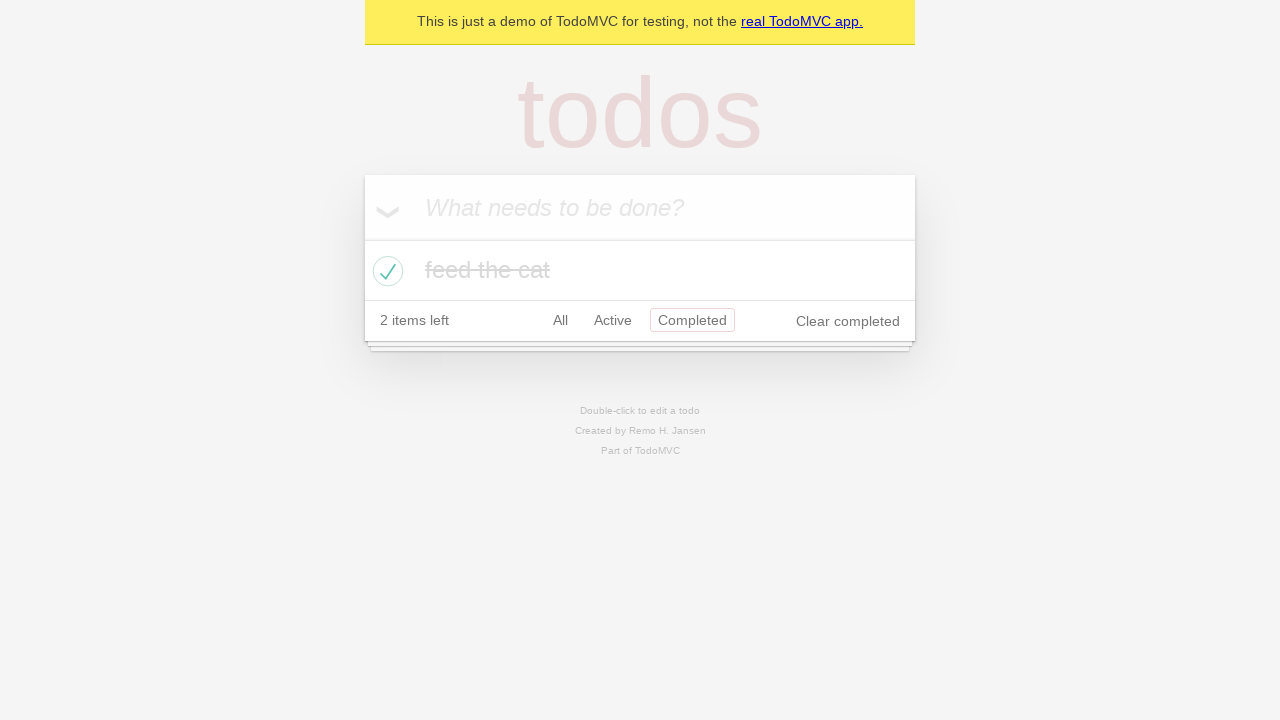